Tests dynamic XPath locators by verifying that credential hint text elements ("Username : Admin" and "Password : admin123") are displayed on the OrangeHRM demo login page.

Starting URL: https://opensource-demo.orangehrmlive.com/web/index.php/auth/login

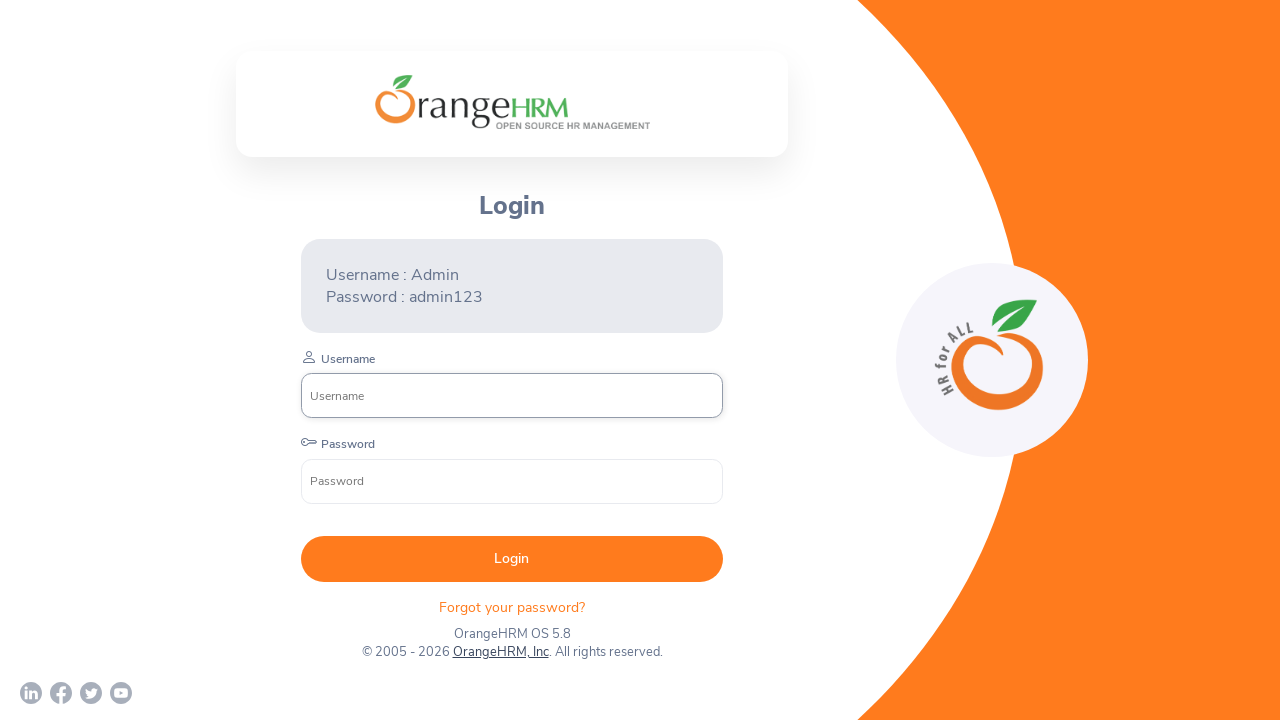

Located 'Username : Admin' element using XPath text selector
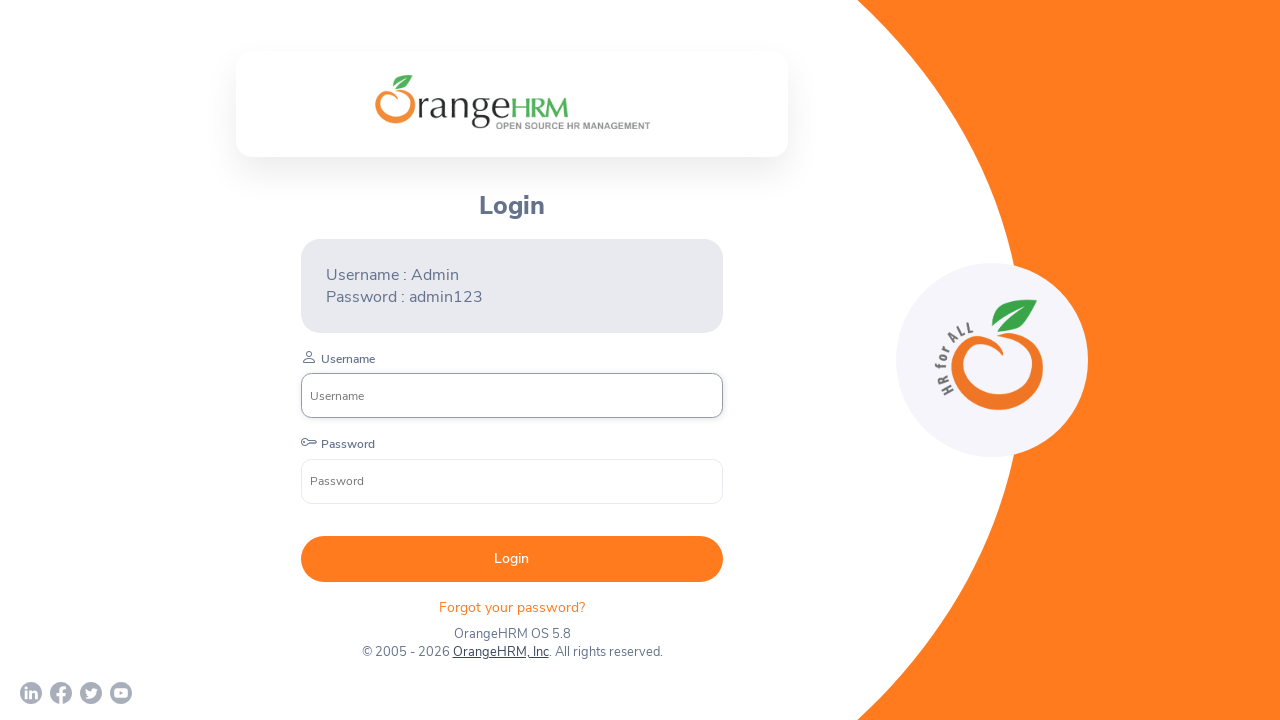

Verified 'Username : Admin' text is visible
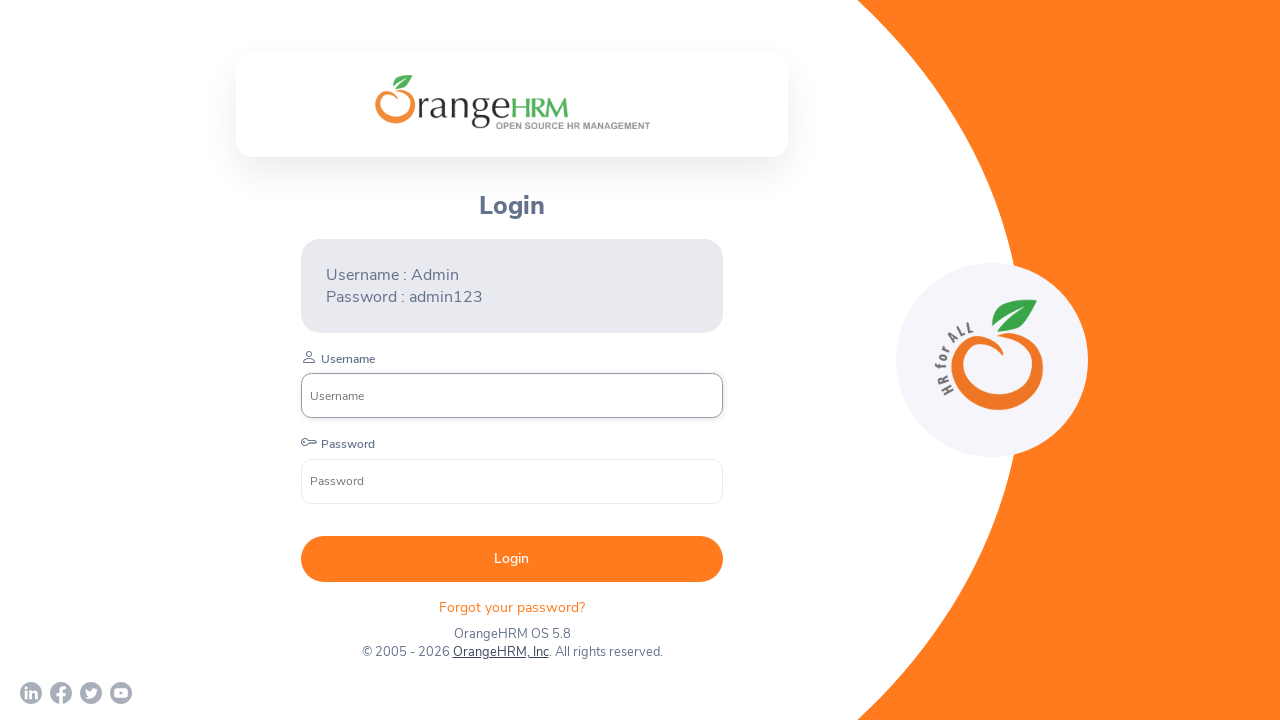

Located 'Password : admin123' element using XPath text selector
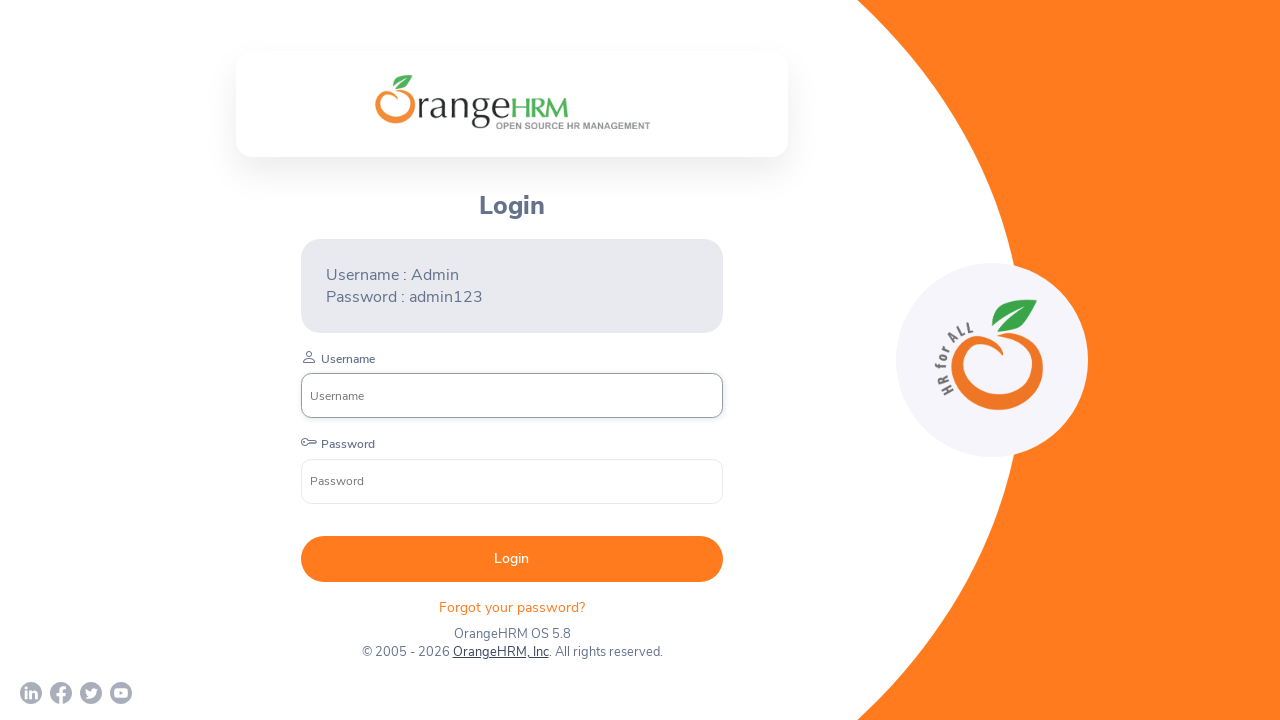

Verified 'Password : admin123' text is visible
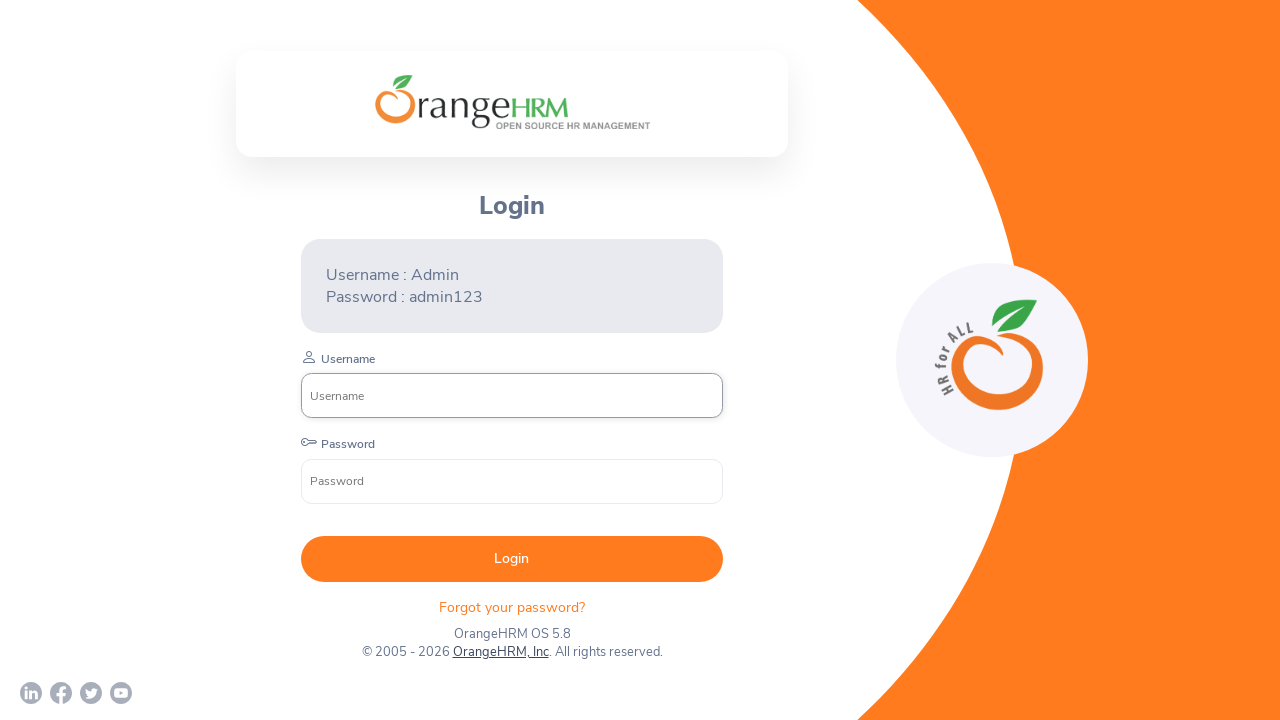

Located 'Username : Admin' element using XPath text() function syntax
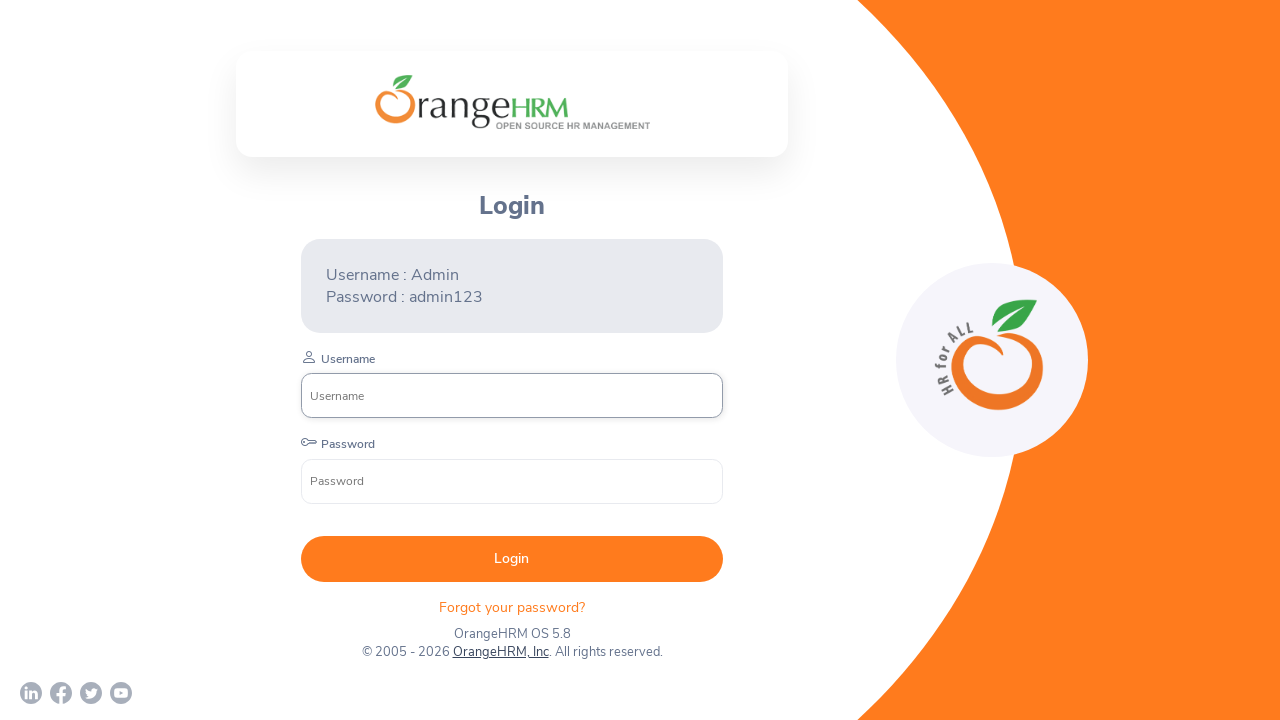

Verified 'Username : Admin' text is visible using text() syntax
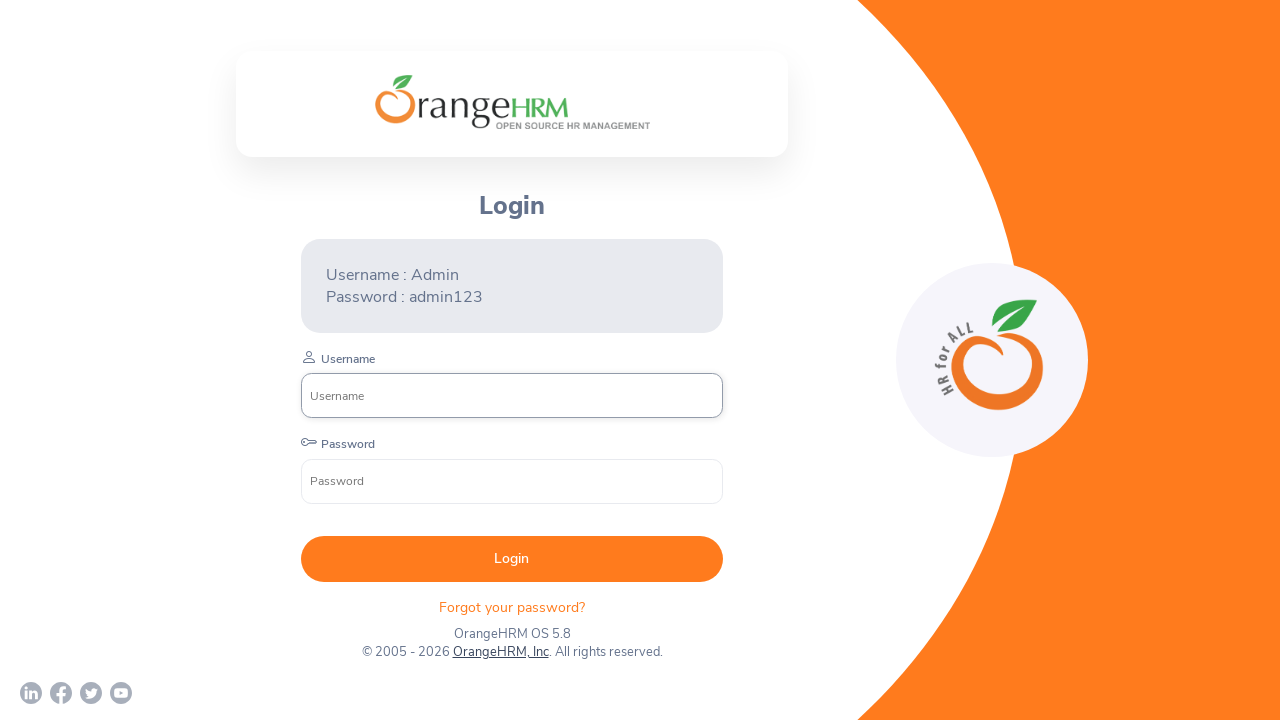

Located element containing 'Passw' text using XPath contains() function
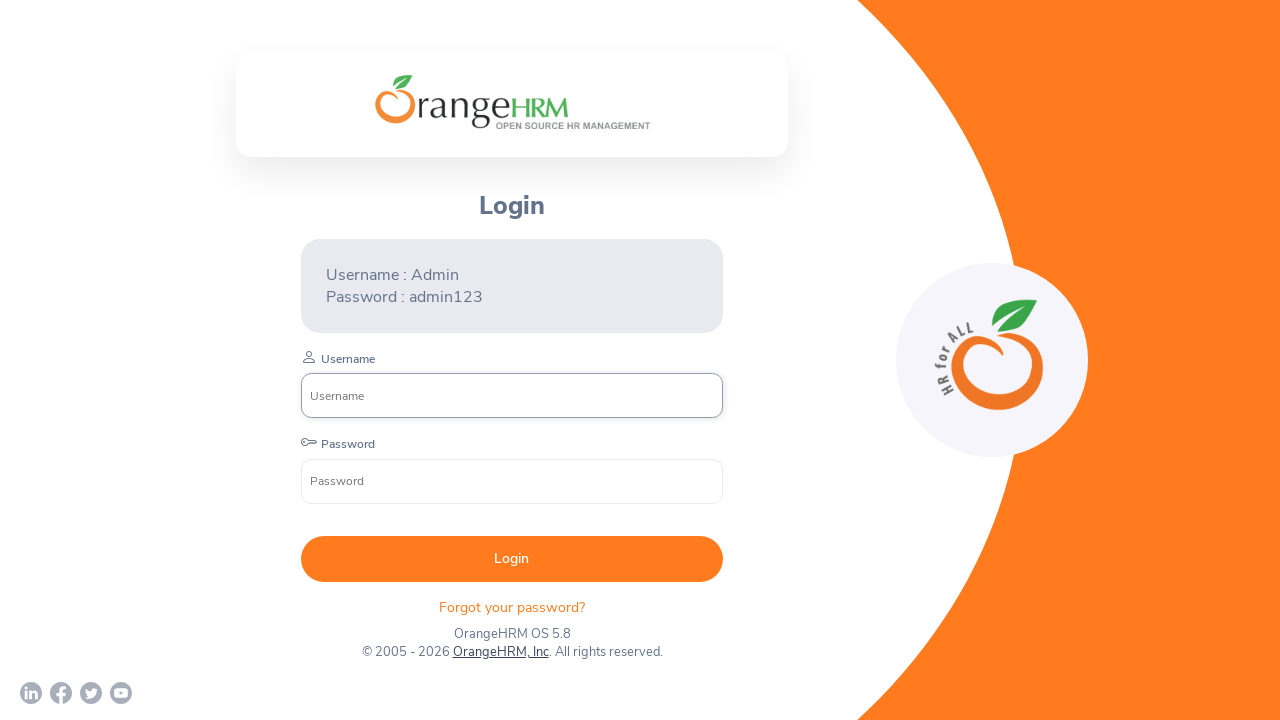

Verified password partial text 'Passw' is visible
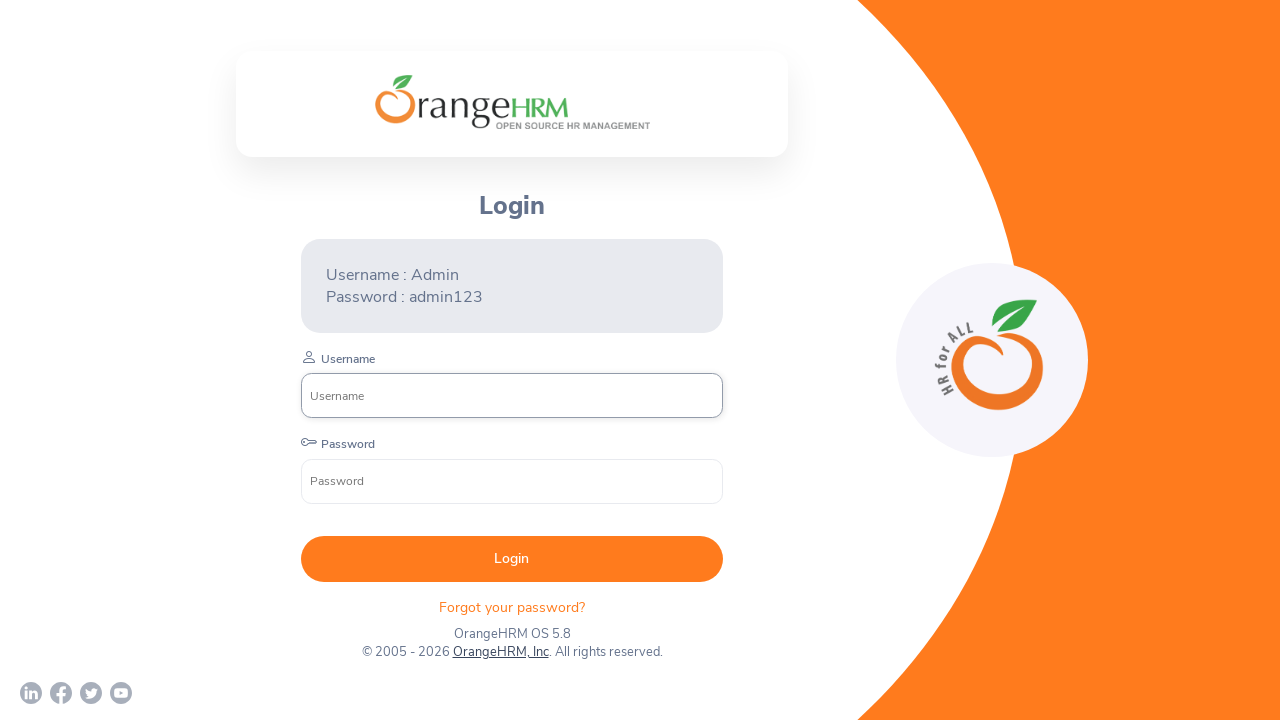

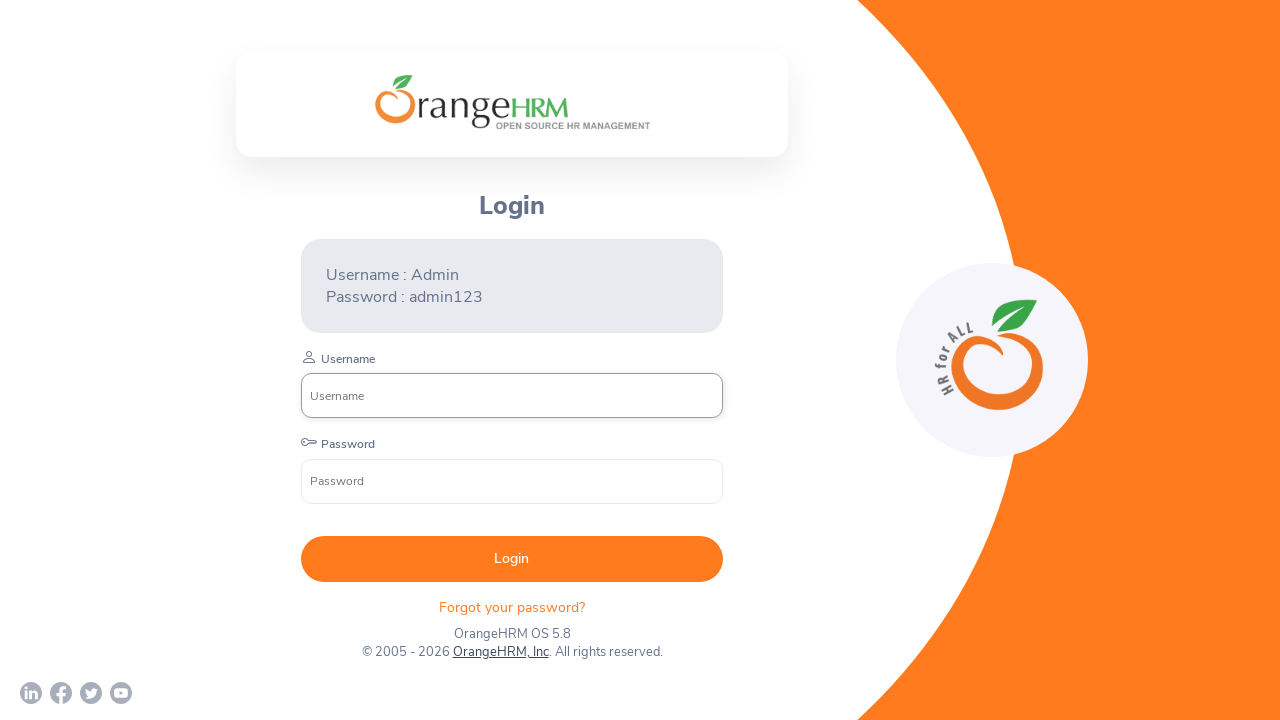